Tests a verification workflow by clicking a verify button and checking for a success message on a GitHub Pages site

Starting URL: http://suninjuly.github.io/wait1.html

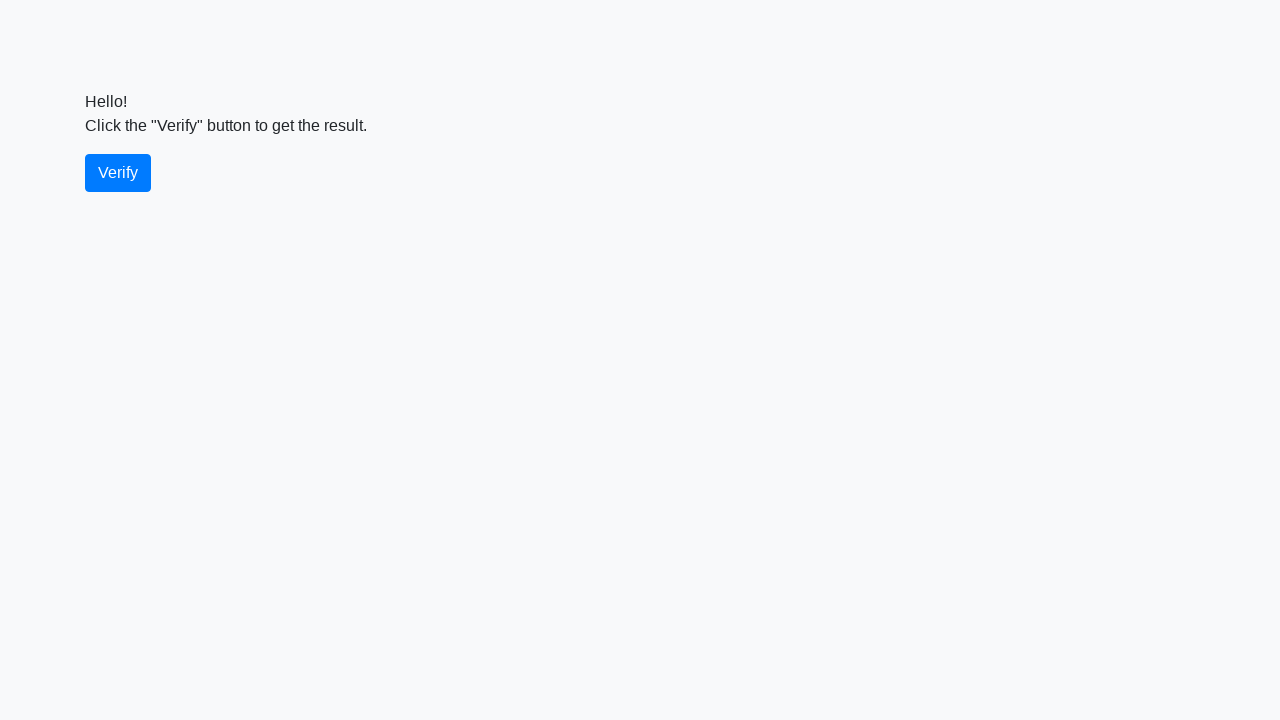

Clicked the verify button at (118, 173) on #verify
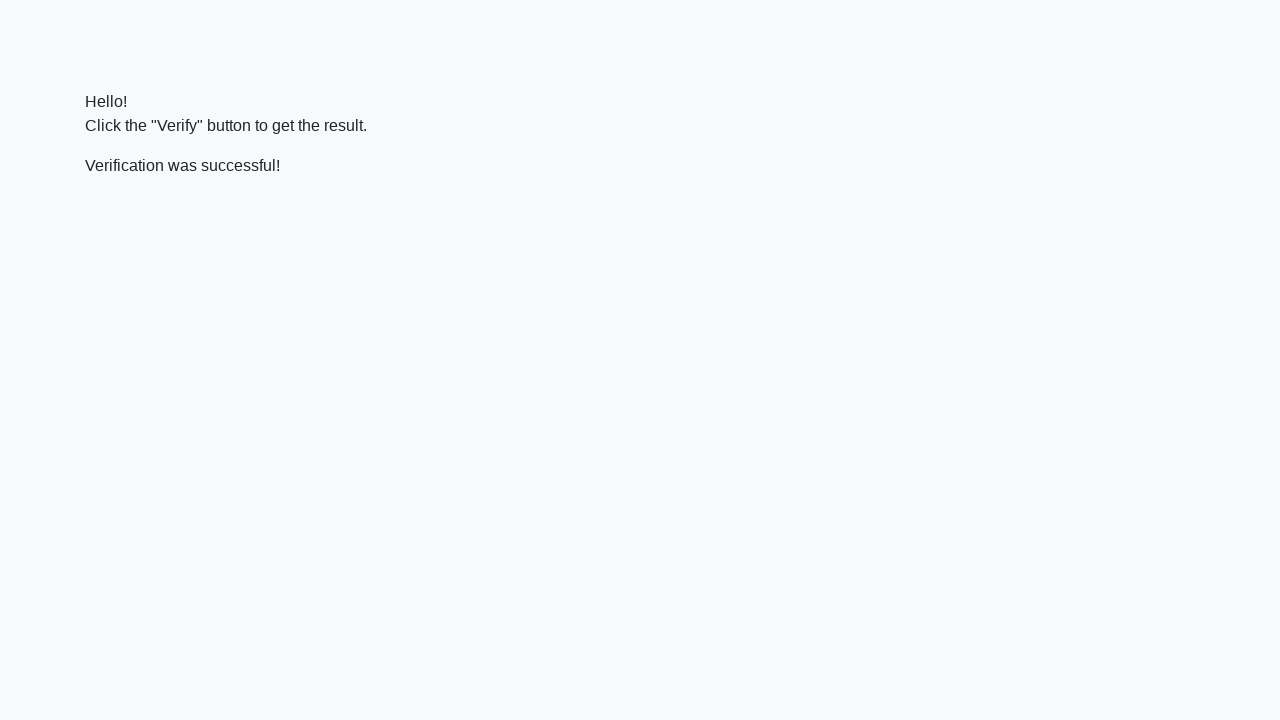

Waited for success message to appear
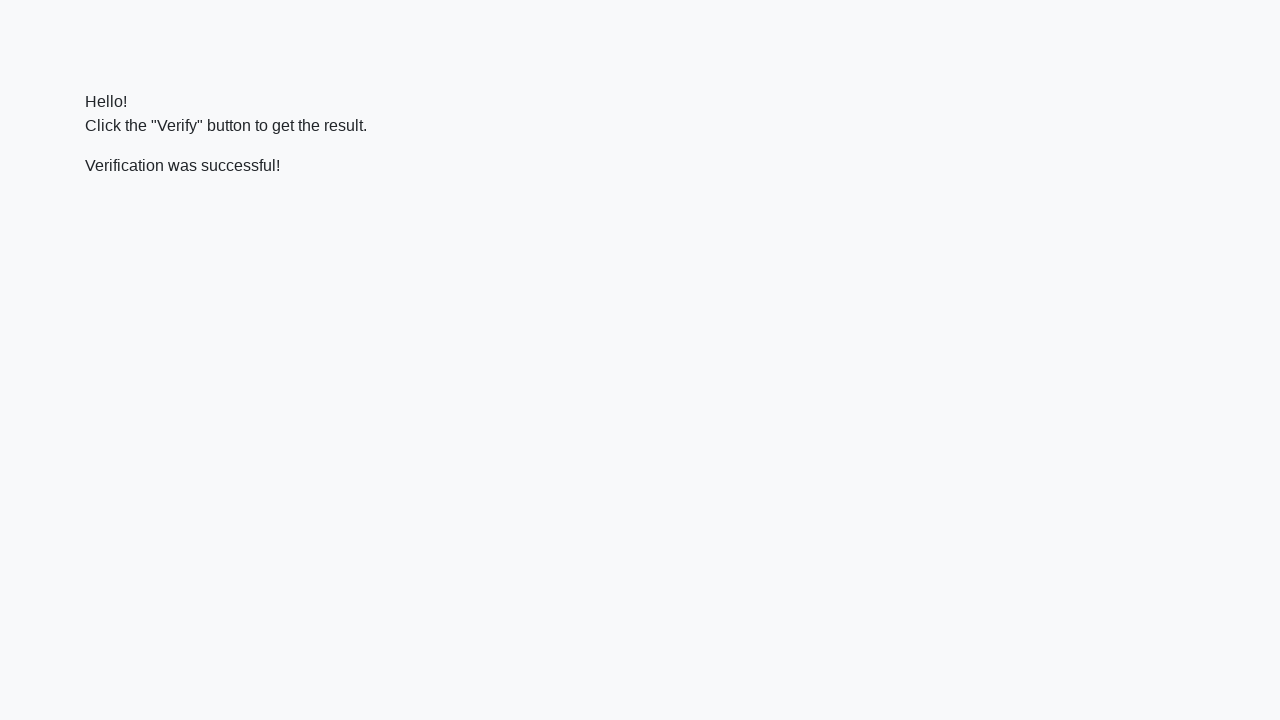

Verified that success message contains 'successful'
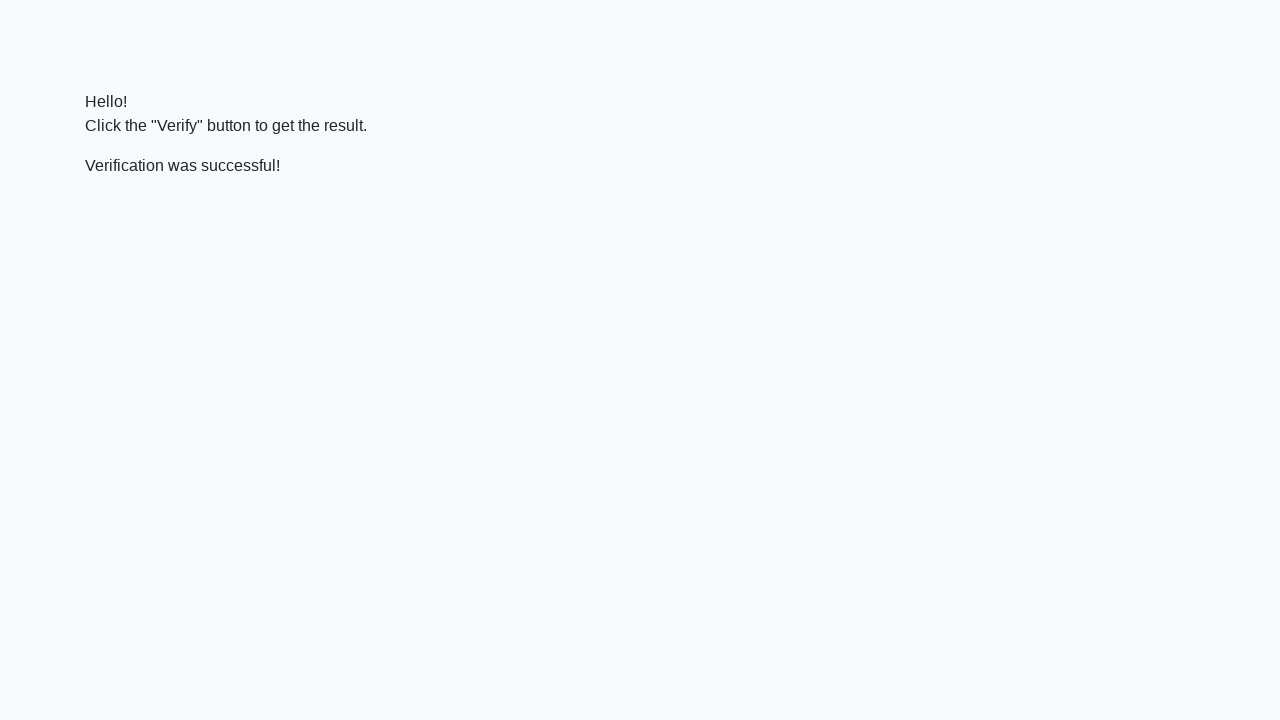

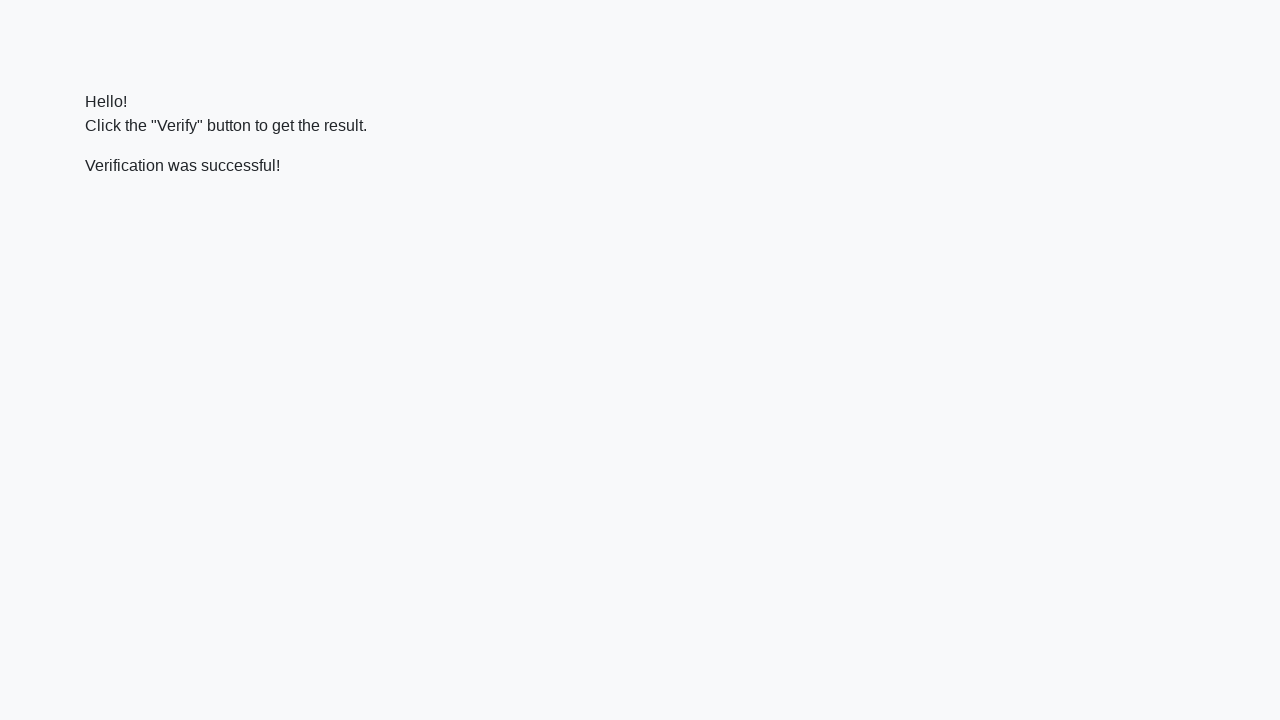